Tests confirm JavaScript alert by clicking the Confirm Alert button, reading the alert text, and dismissing it with Cancel

Starting URL: https://v1.training-support.net/selenium/javascript-alerts

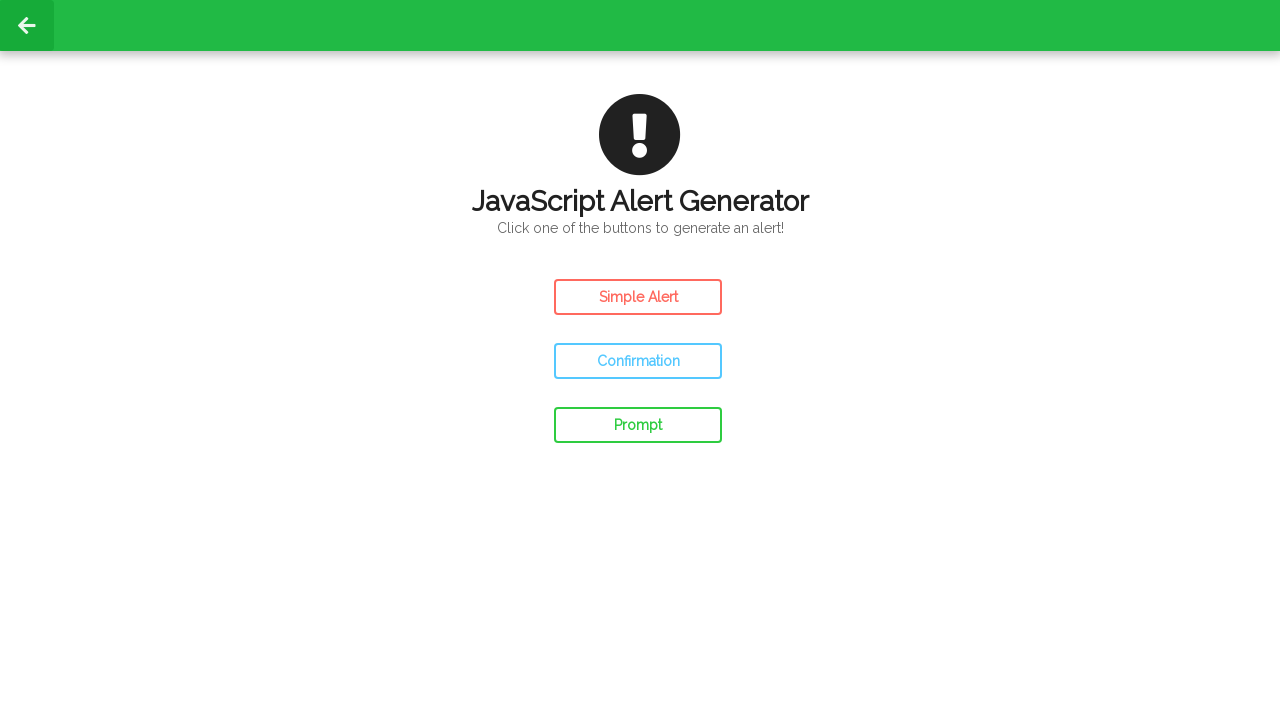

Set up dialog handler to dismiss confirm alerts
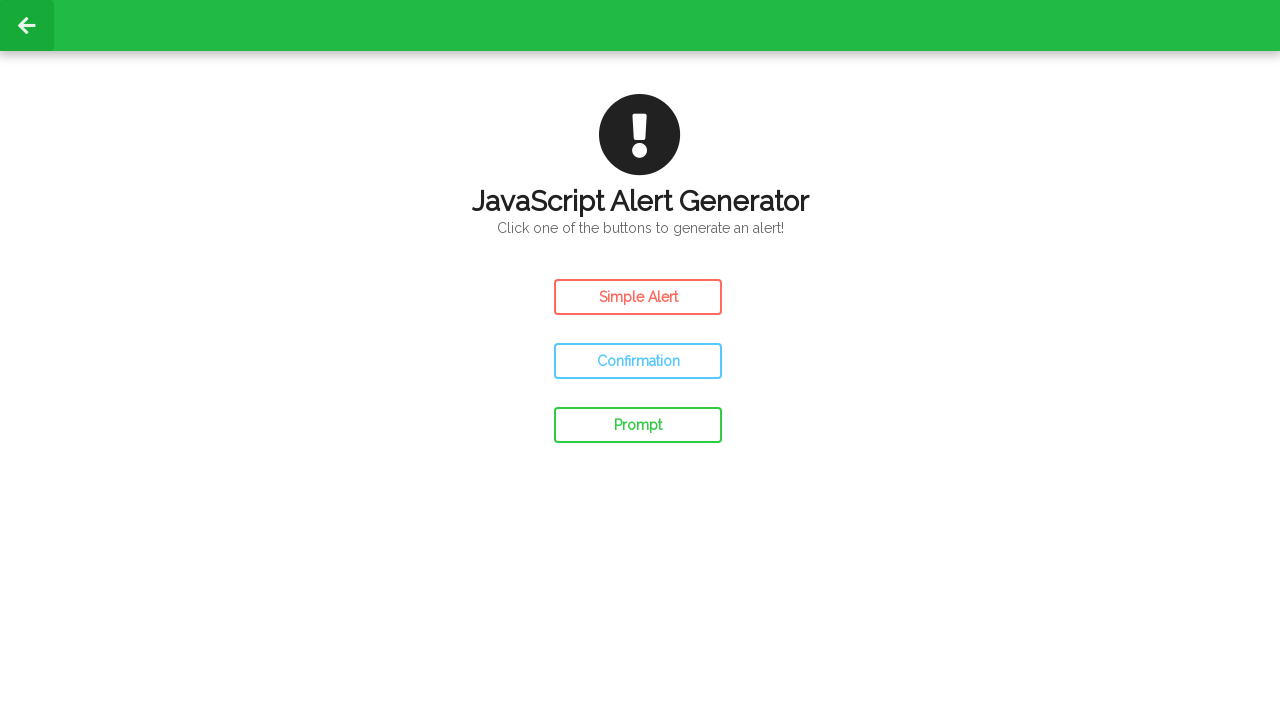

Clicked the Confirm Alert button to trigger JavaScript alert at (638, 361) on #confirm
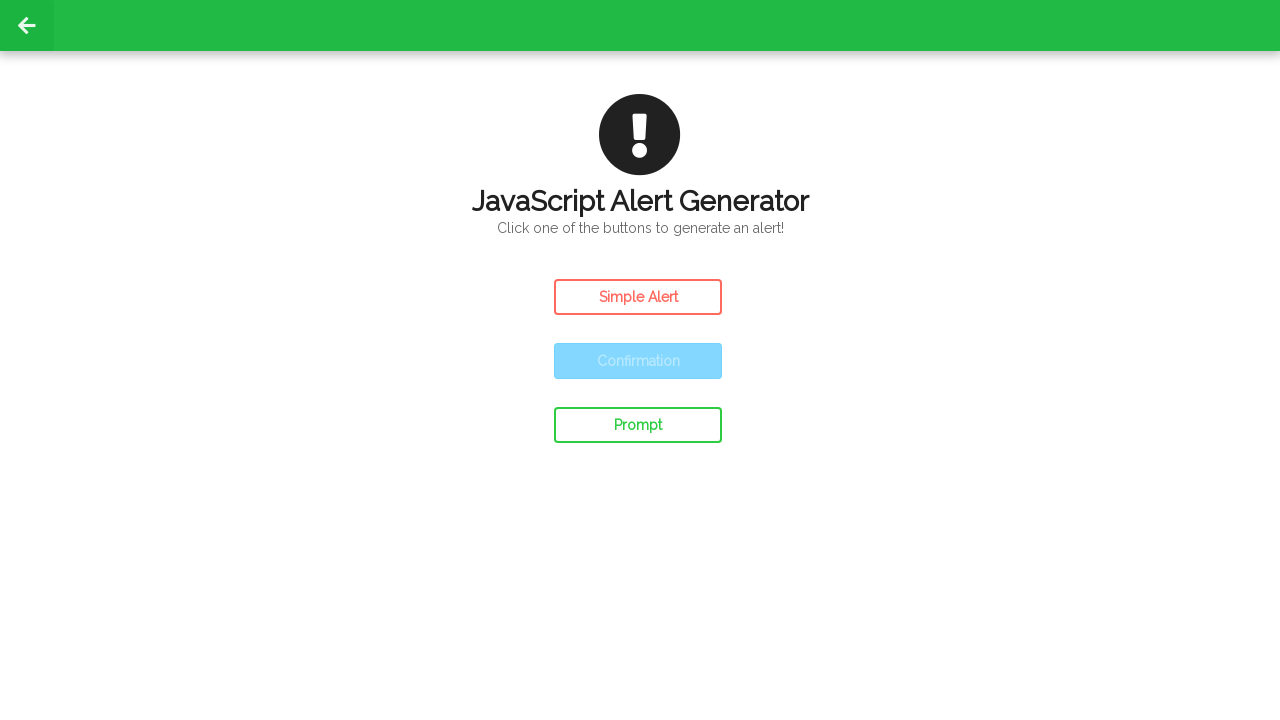

Waited for alert to be dismissed with Cancel button
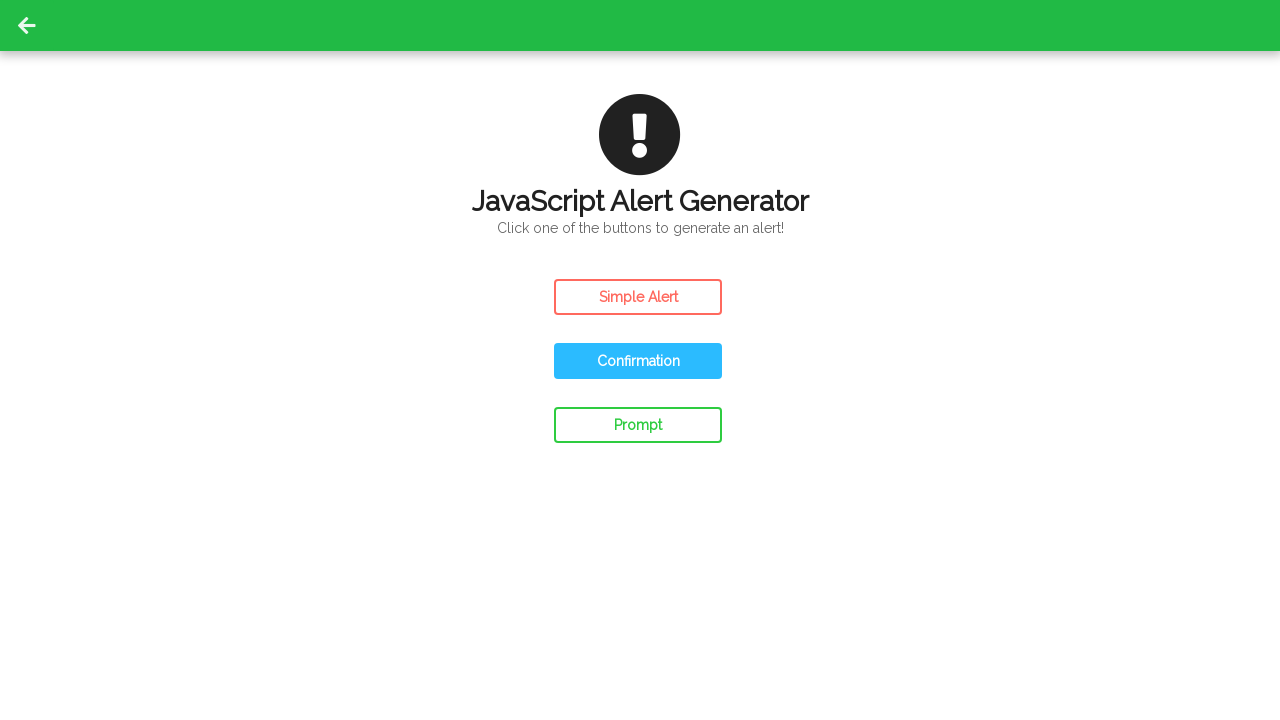

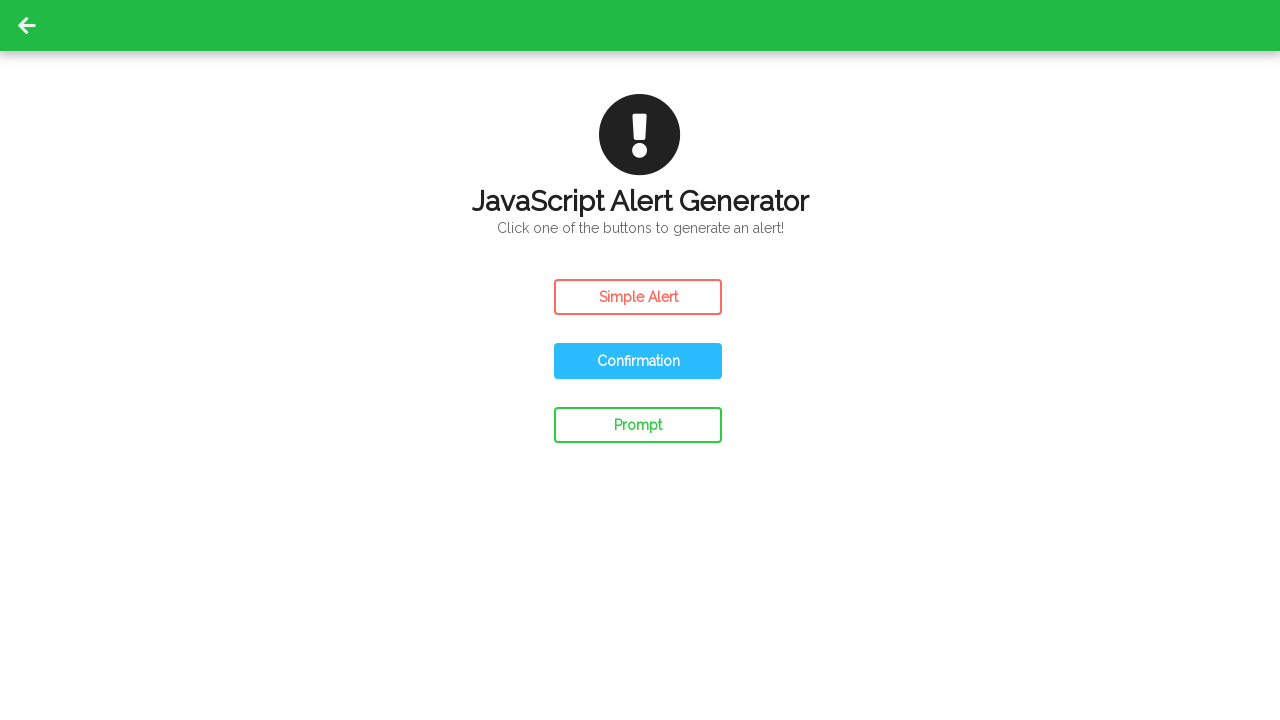